Tests JavaScript alert popup handling on W3Schools by navigating to the popup tutorial, opening the "Try it Yourself" example in a new window, switching to an iframe, clicking a button that triggers an alert, and accepting the alert.

Starting URL: https://www.w3schools.com/js/js_popup.asp

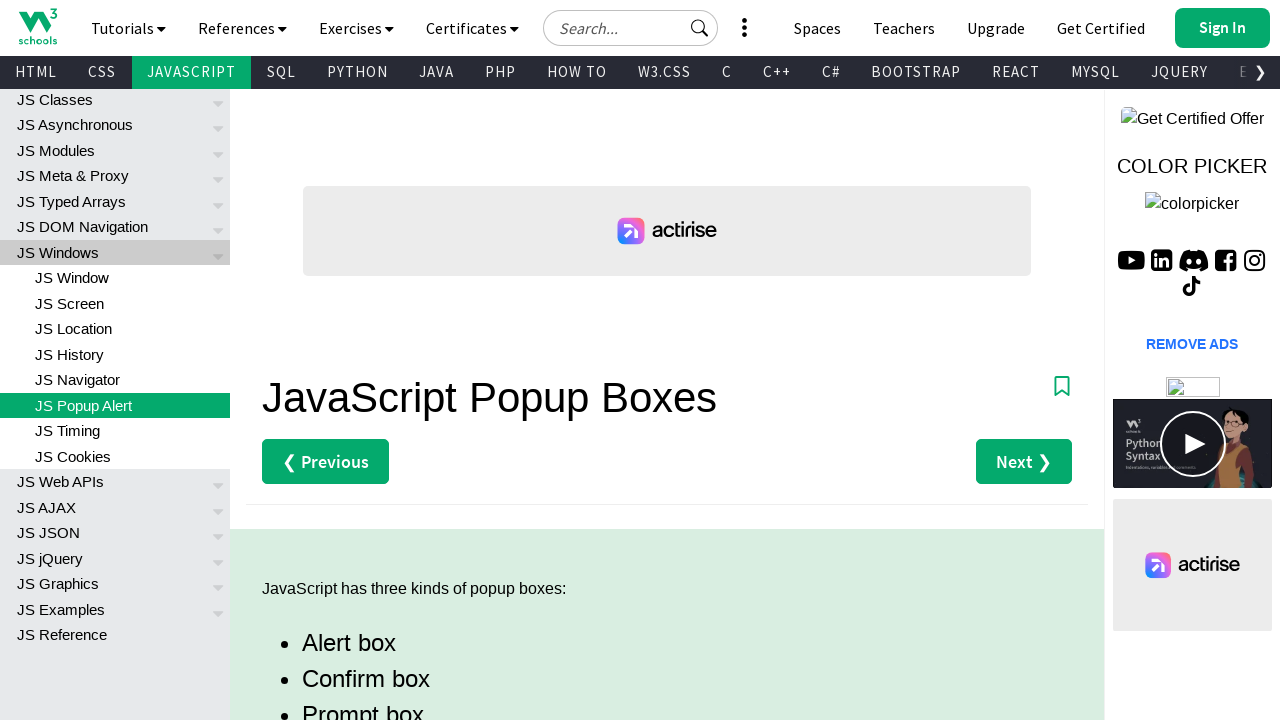

Clicked 'Try it Yourself »' link to open example in new window at (334, 360) on xpath=//a[text()='Try it Yourself »']
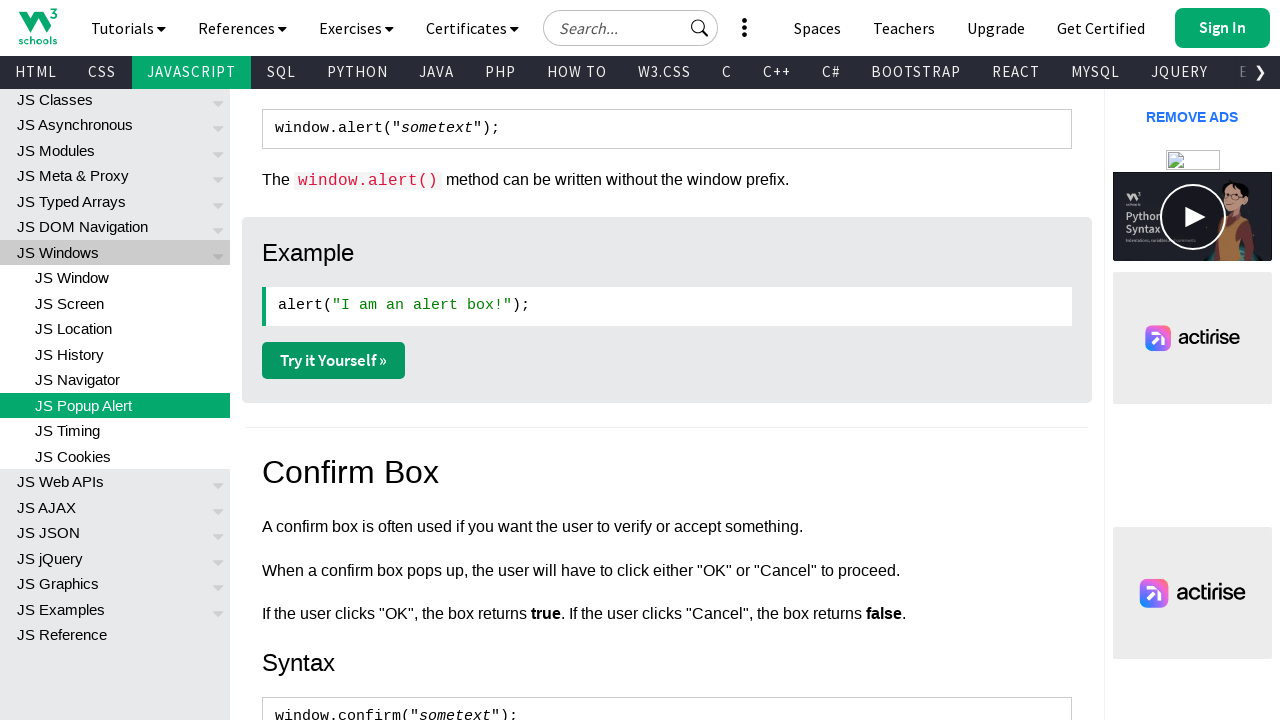

Captured new window/tab from 'Try it Yourself' link
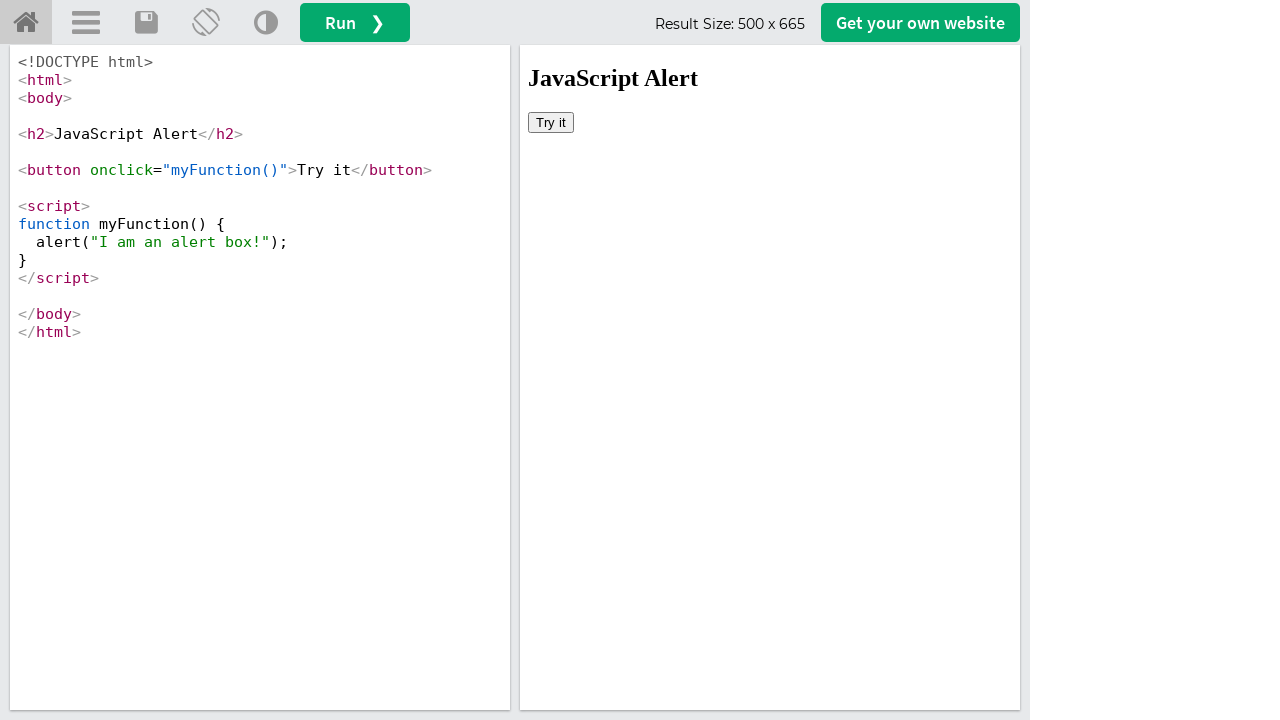

New page loaded completely
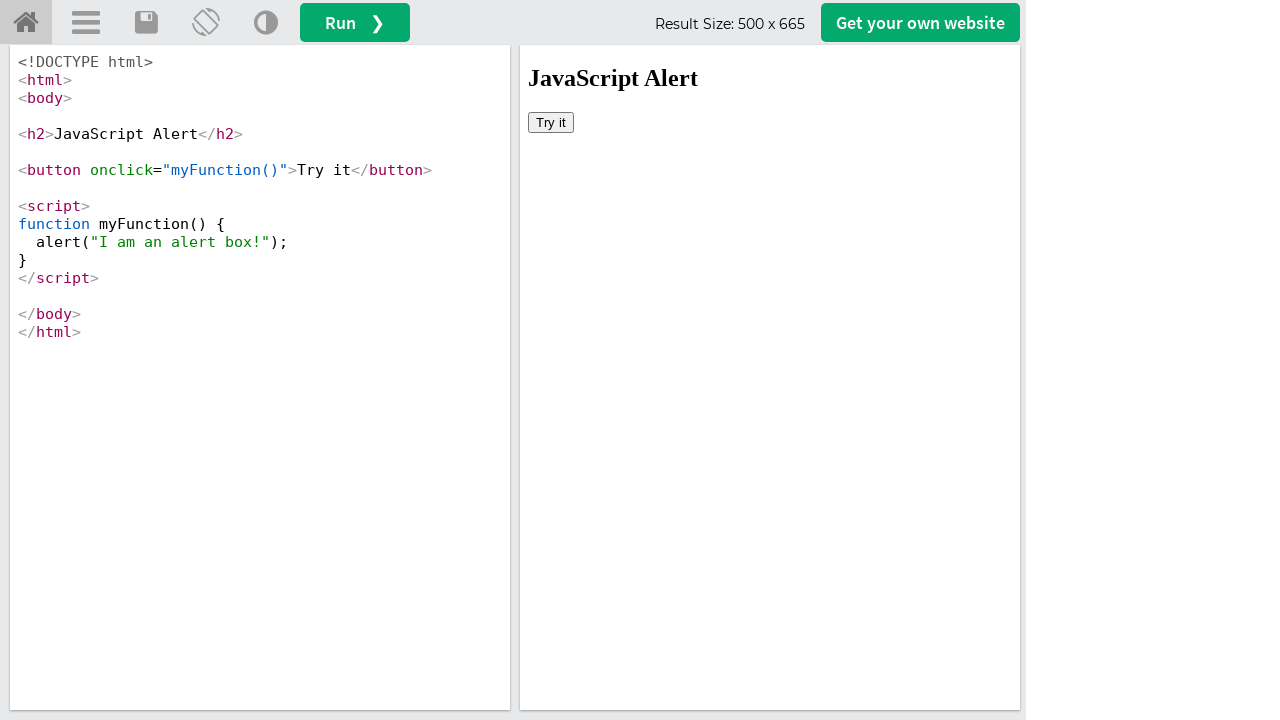

Located iframe with id 'iframeResult'
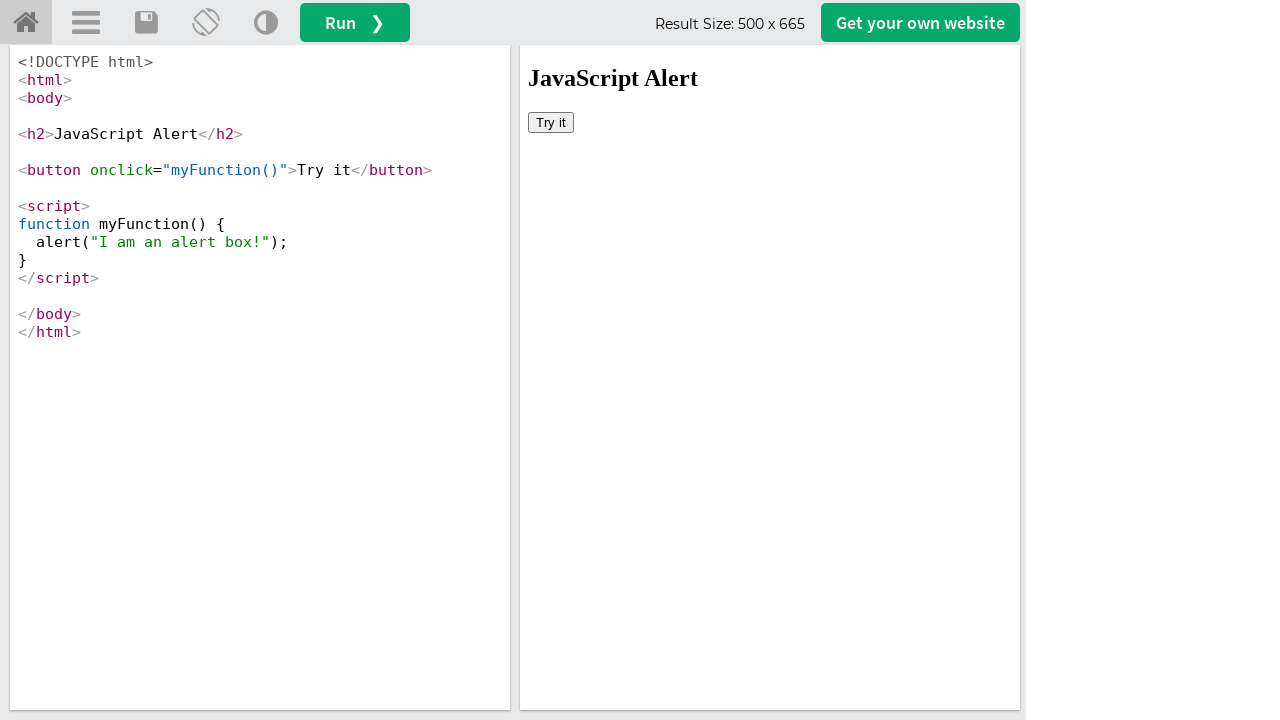

Set up dialog handler to automatically accept alerts
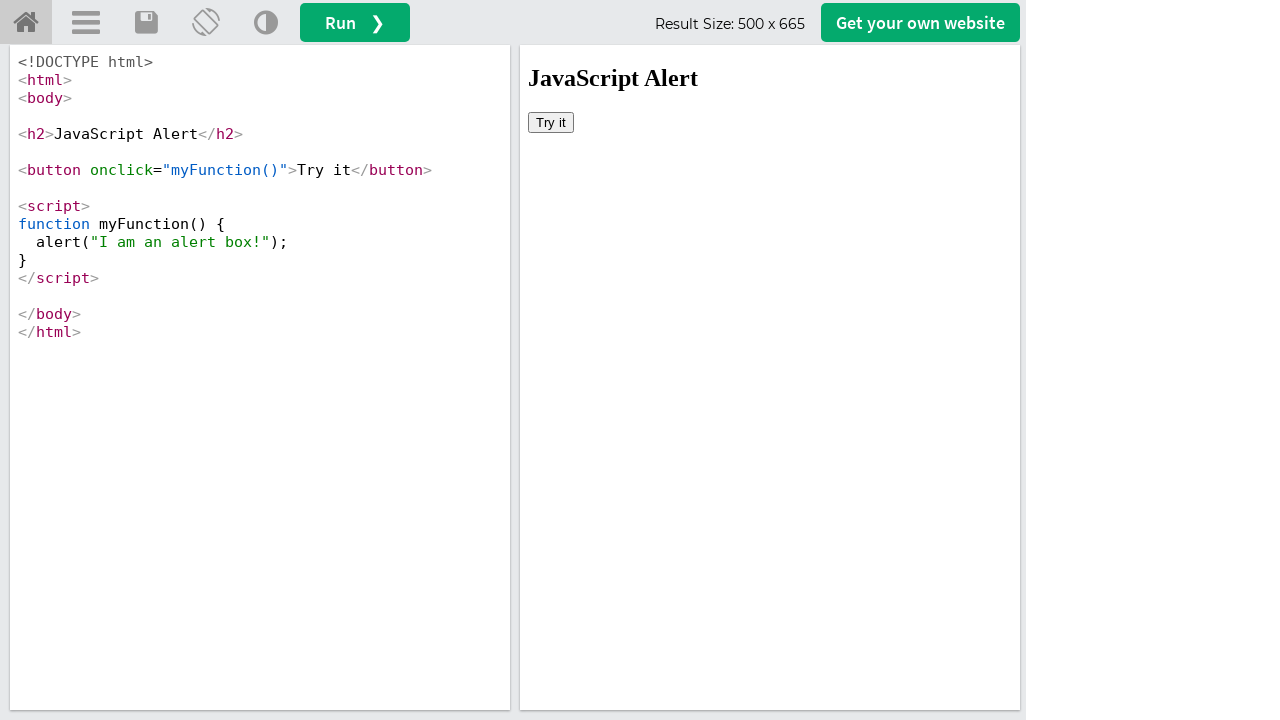

Clicked 'Try it' button inside iframe to trigger alert at (551, 122) on #iframeResult >> internal:control=enter-frame >> xpath=//button[text()='Try it']
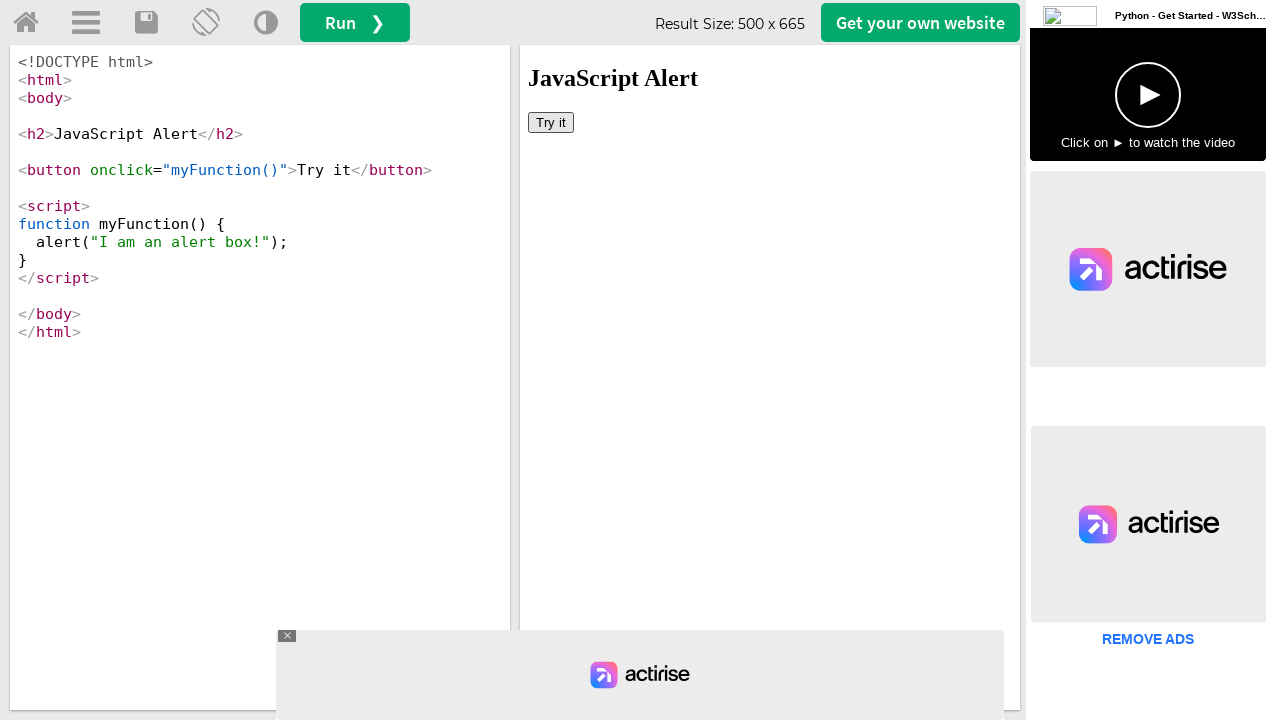

Waited for alert to be processed
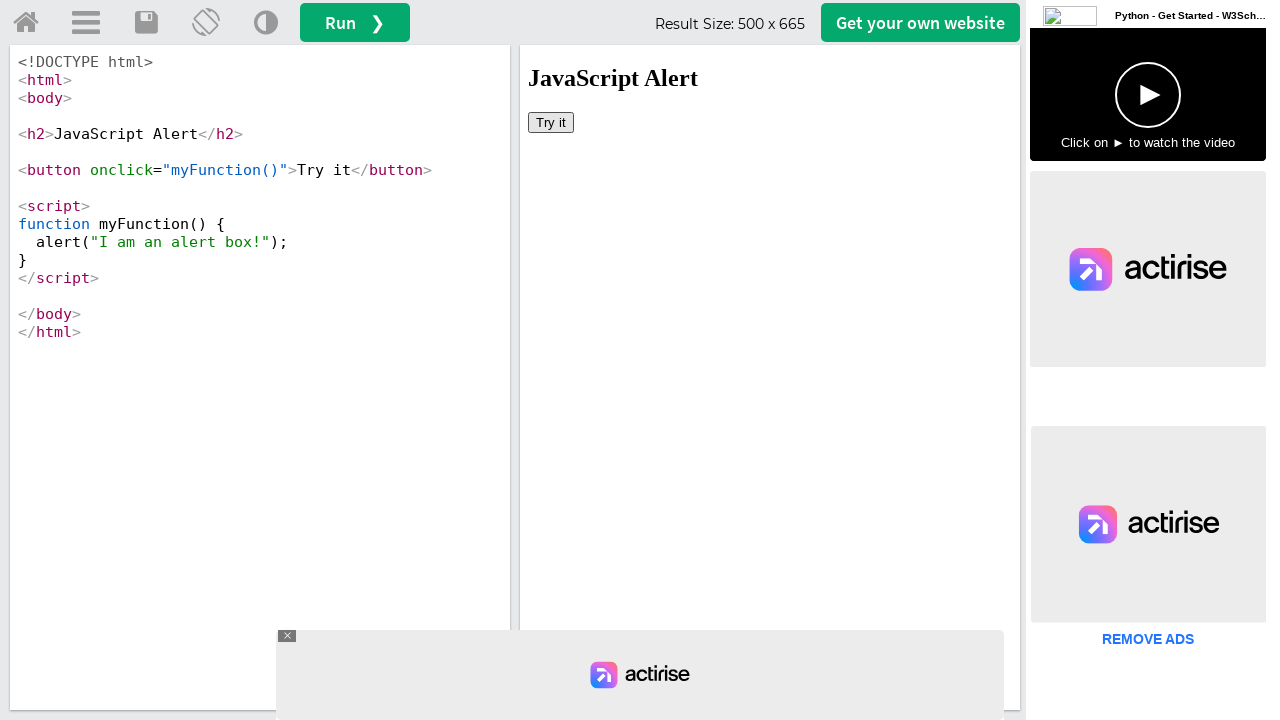

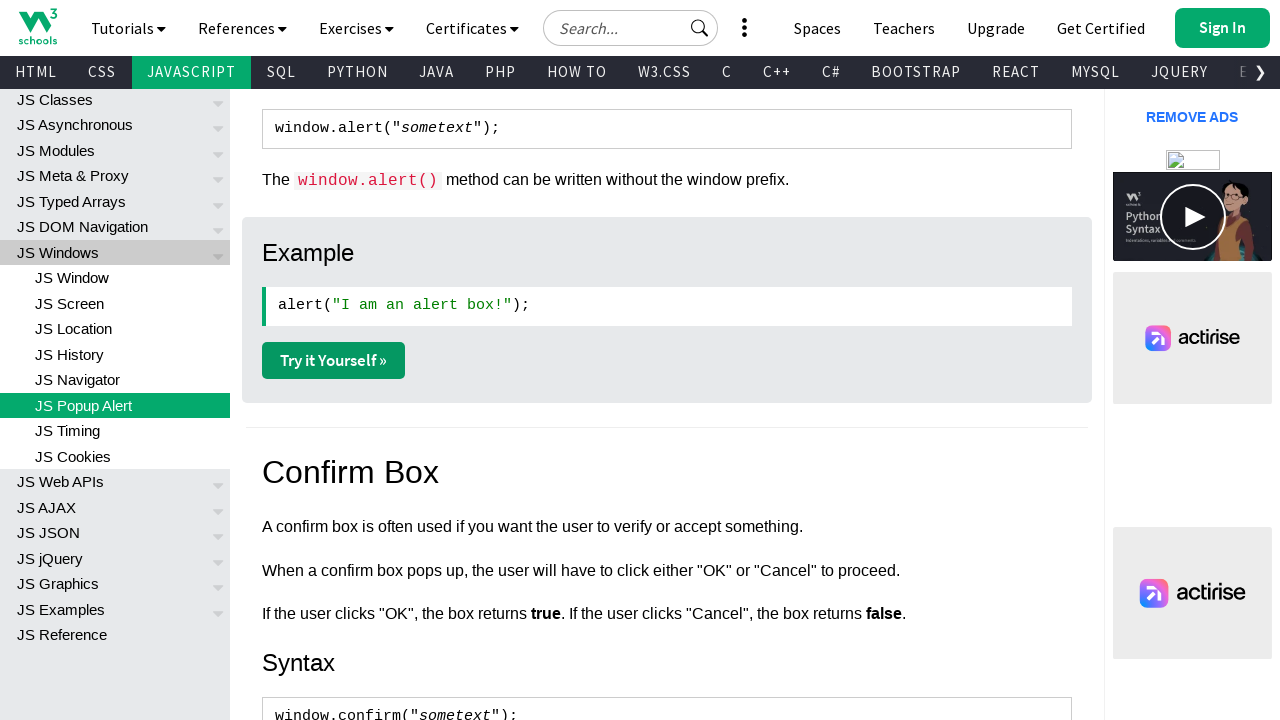